Tests different button click interactions on a demo site, including a dynamic single click and a double click, verifying the appropriate confirmation messages appear after each action.

Starting URL: https://demoqa.com/buttons

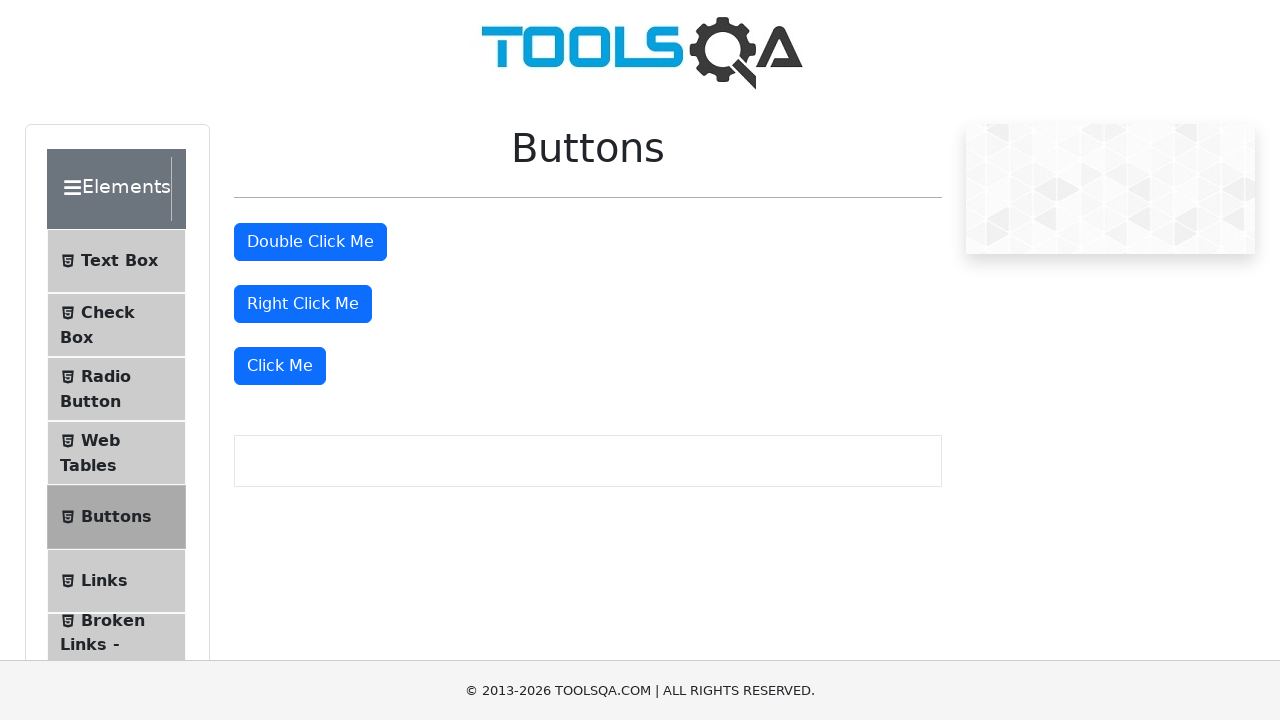

Set viewport size to 1800x1200
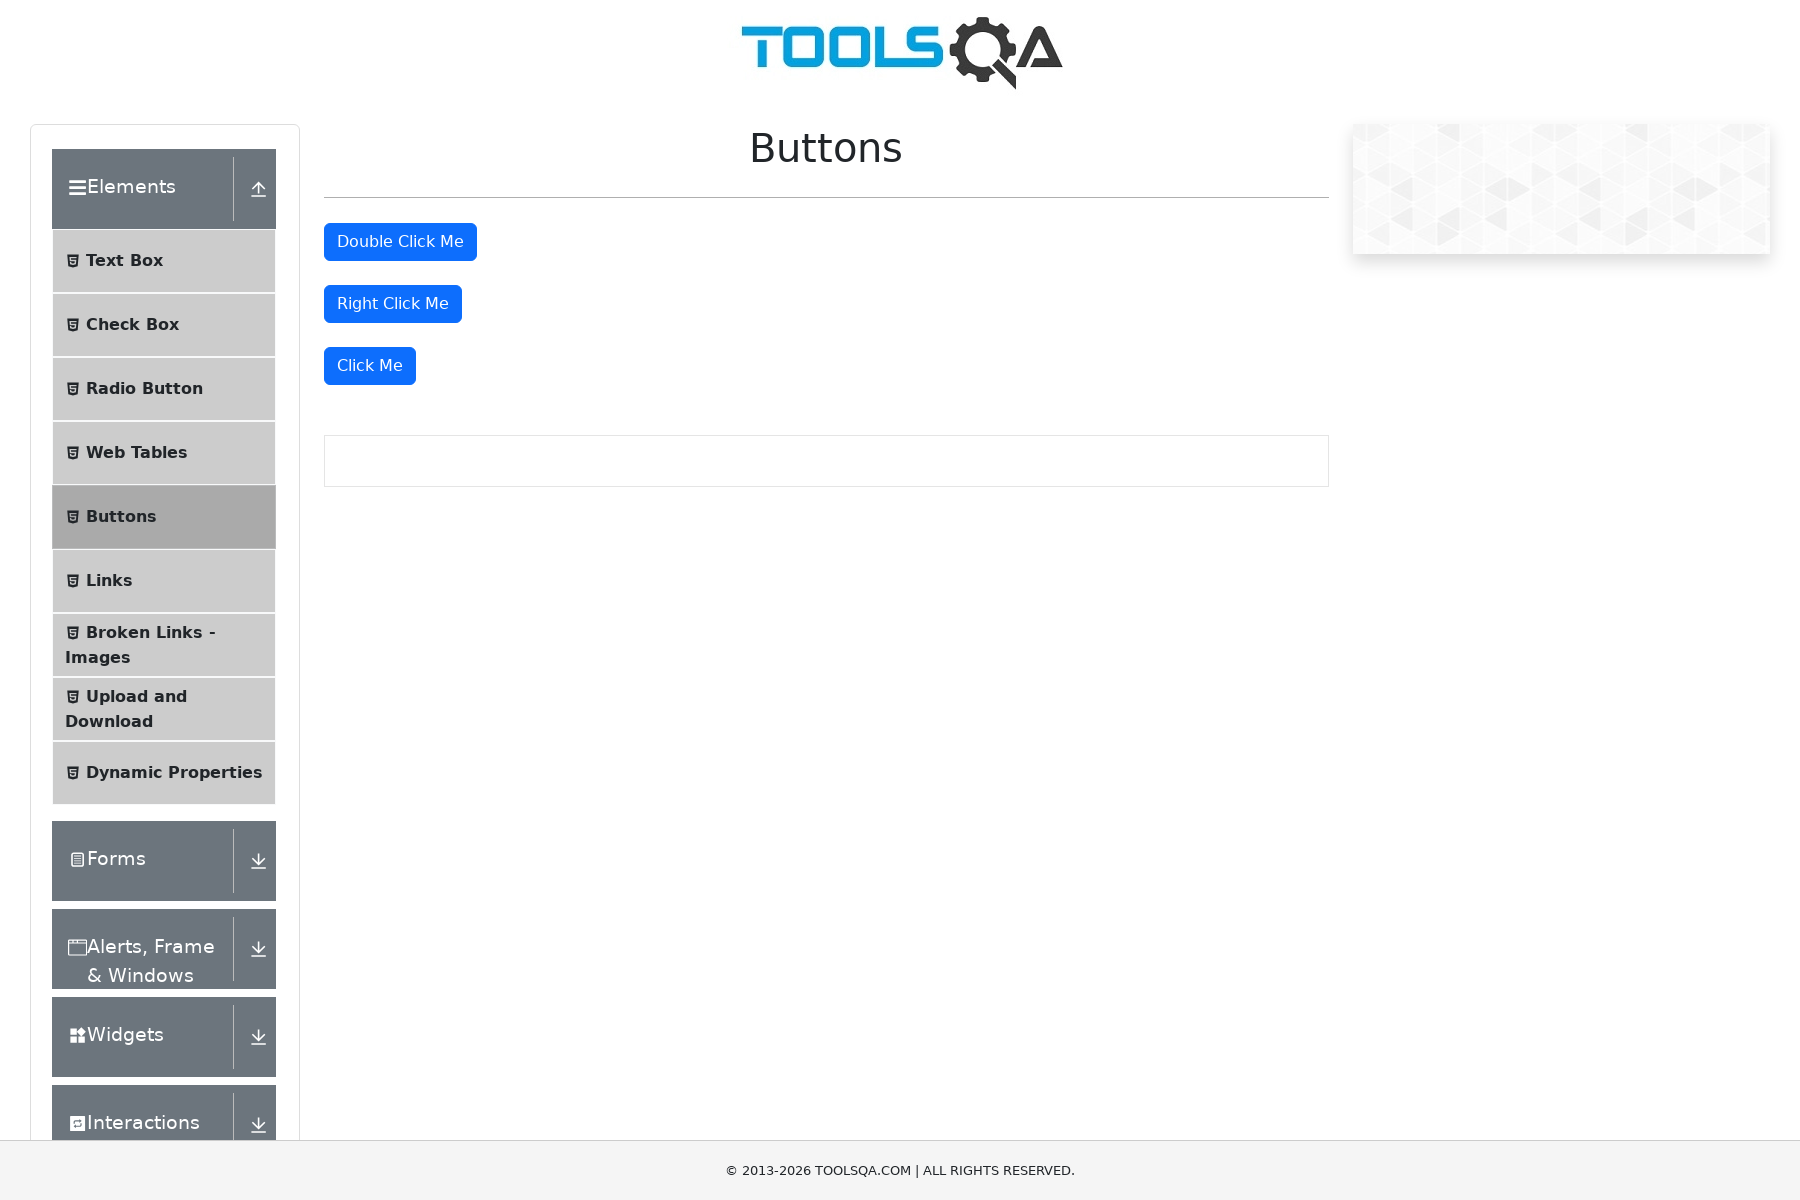

Clicked the third 'Click Me' button for dynamic click test at (370, 366) on text=Click Me >> nth=2
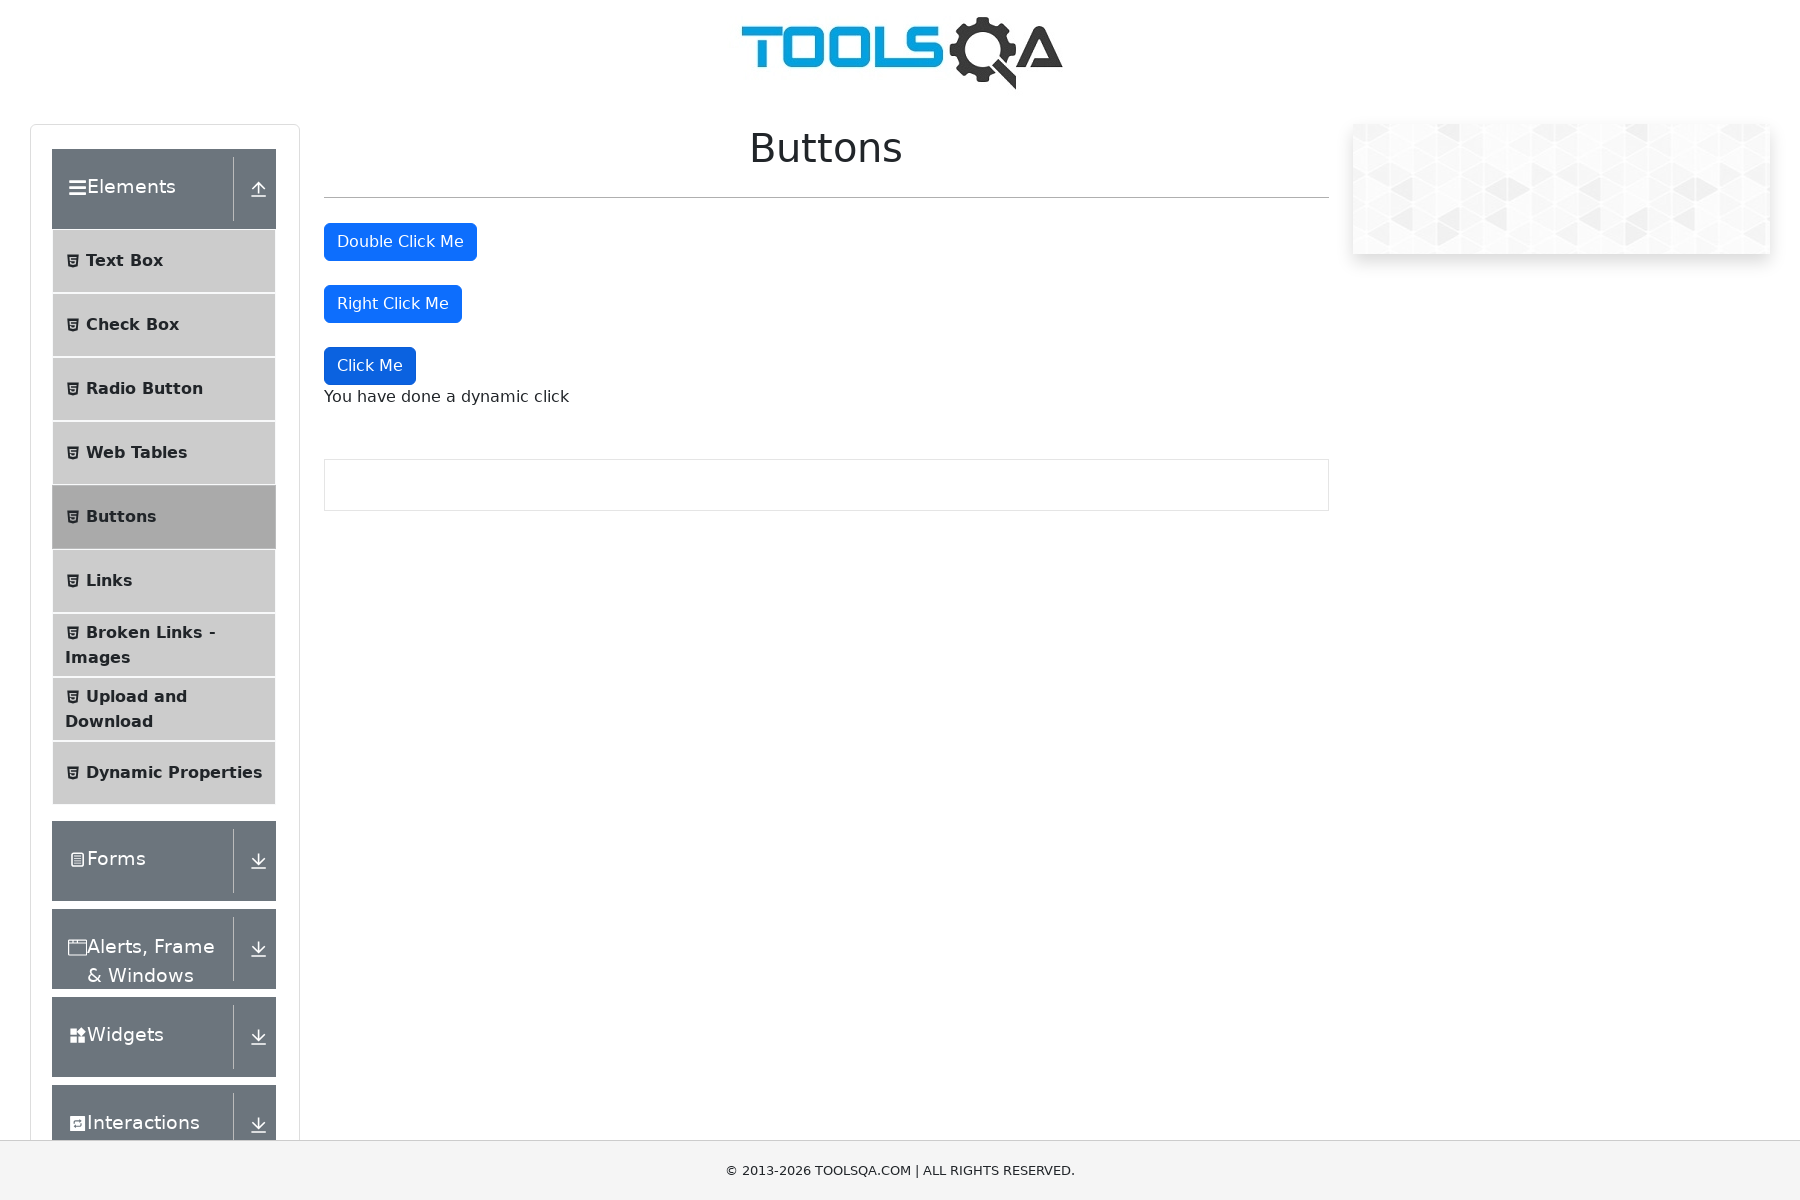

Verified dynamic click confirmation message appeared
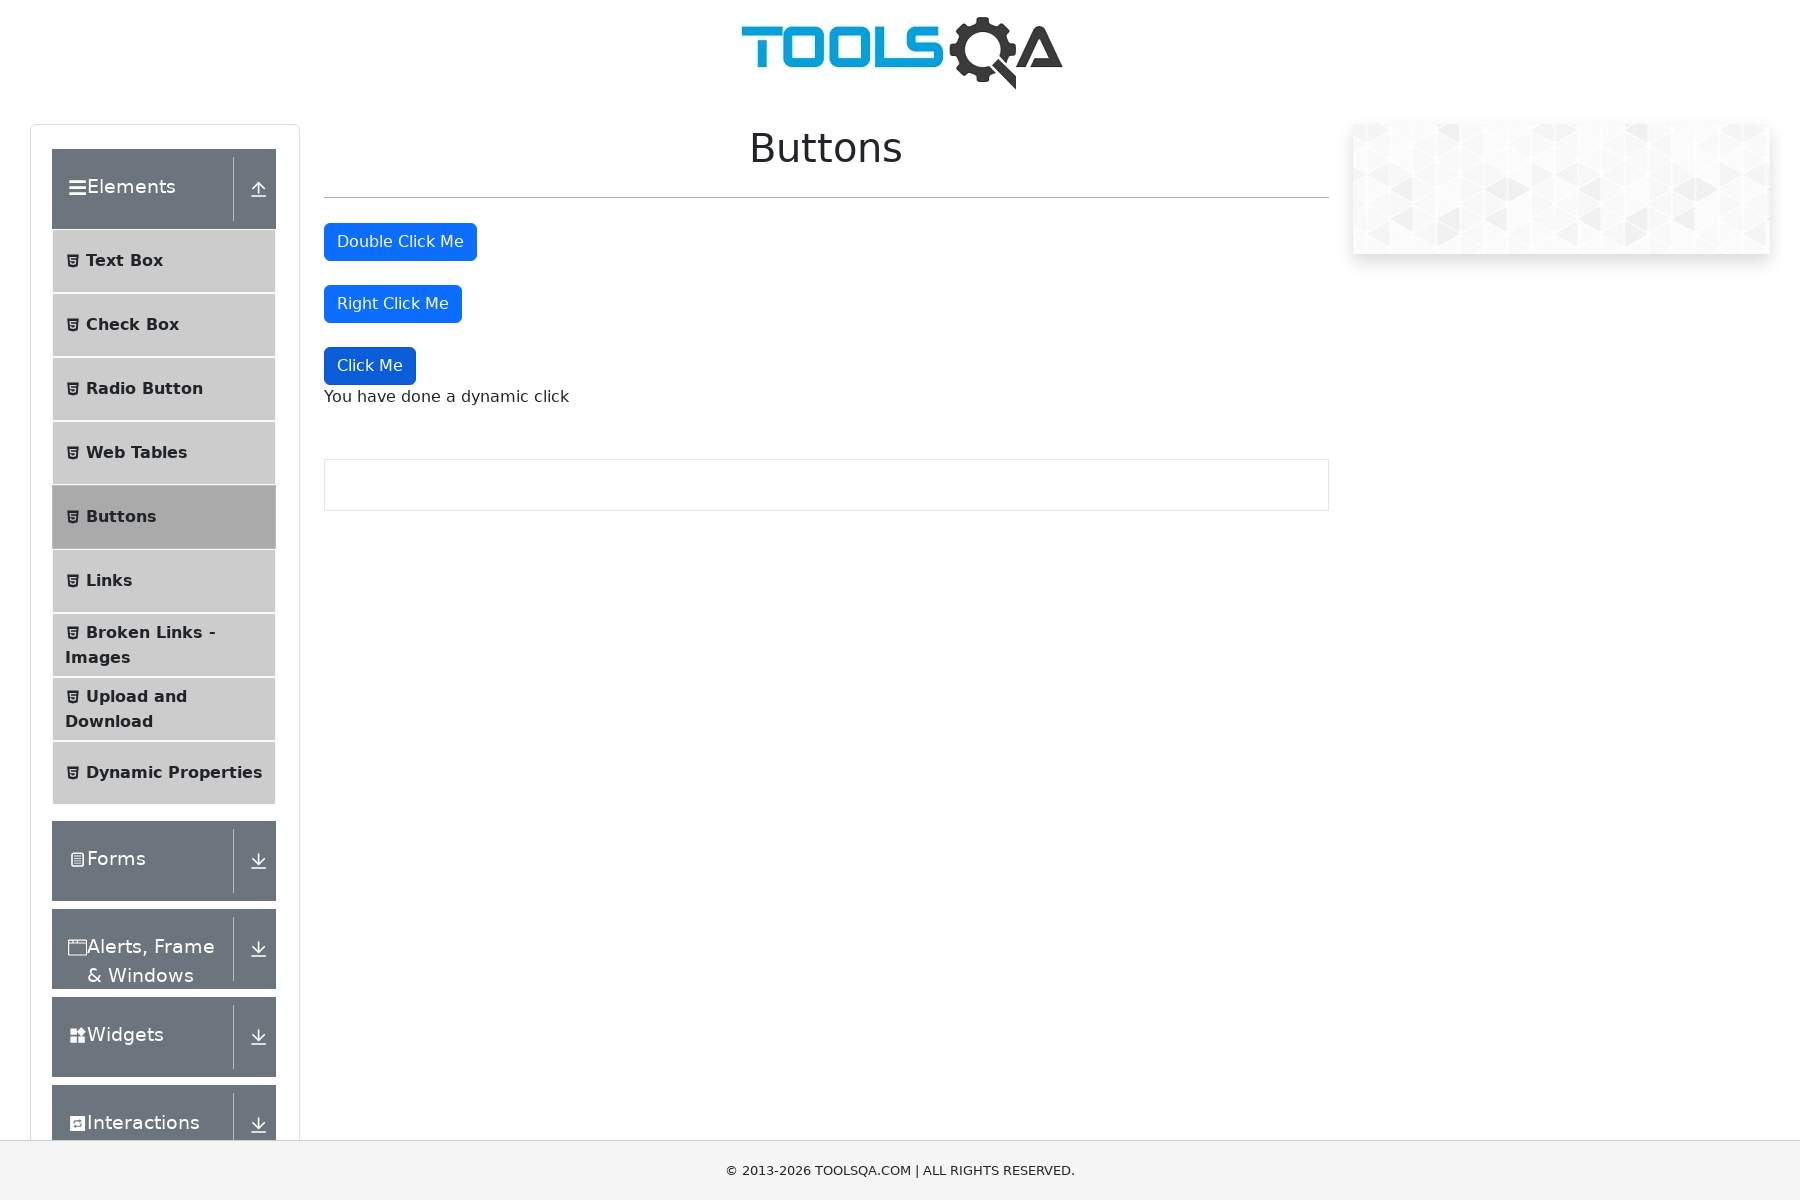

Double-clicked the first 'Click Me' button at (400, 242) on text=Click Me >> nth=0
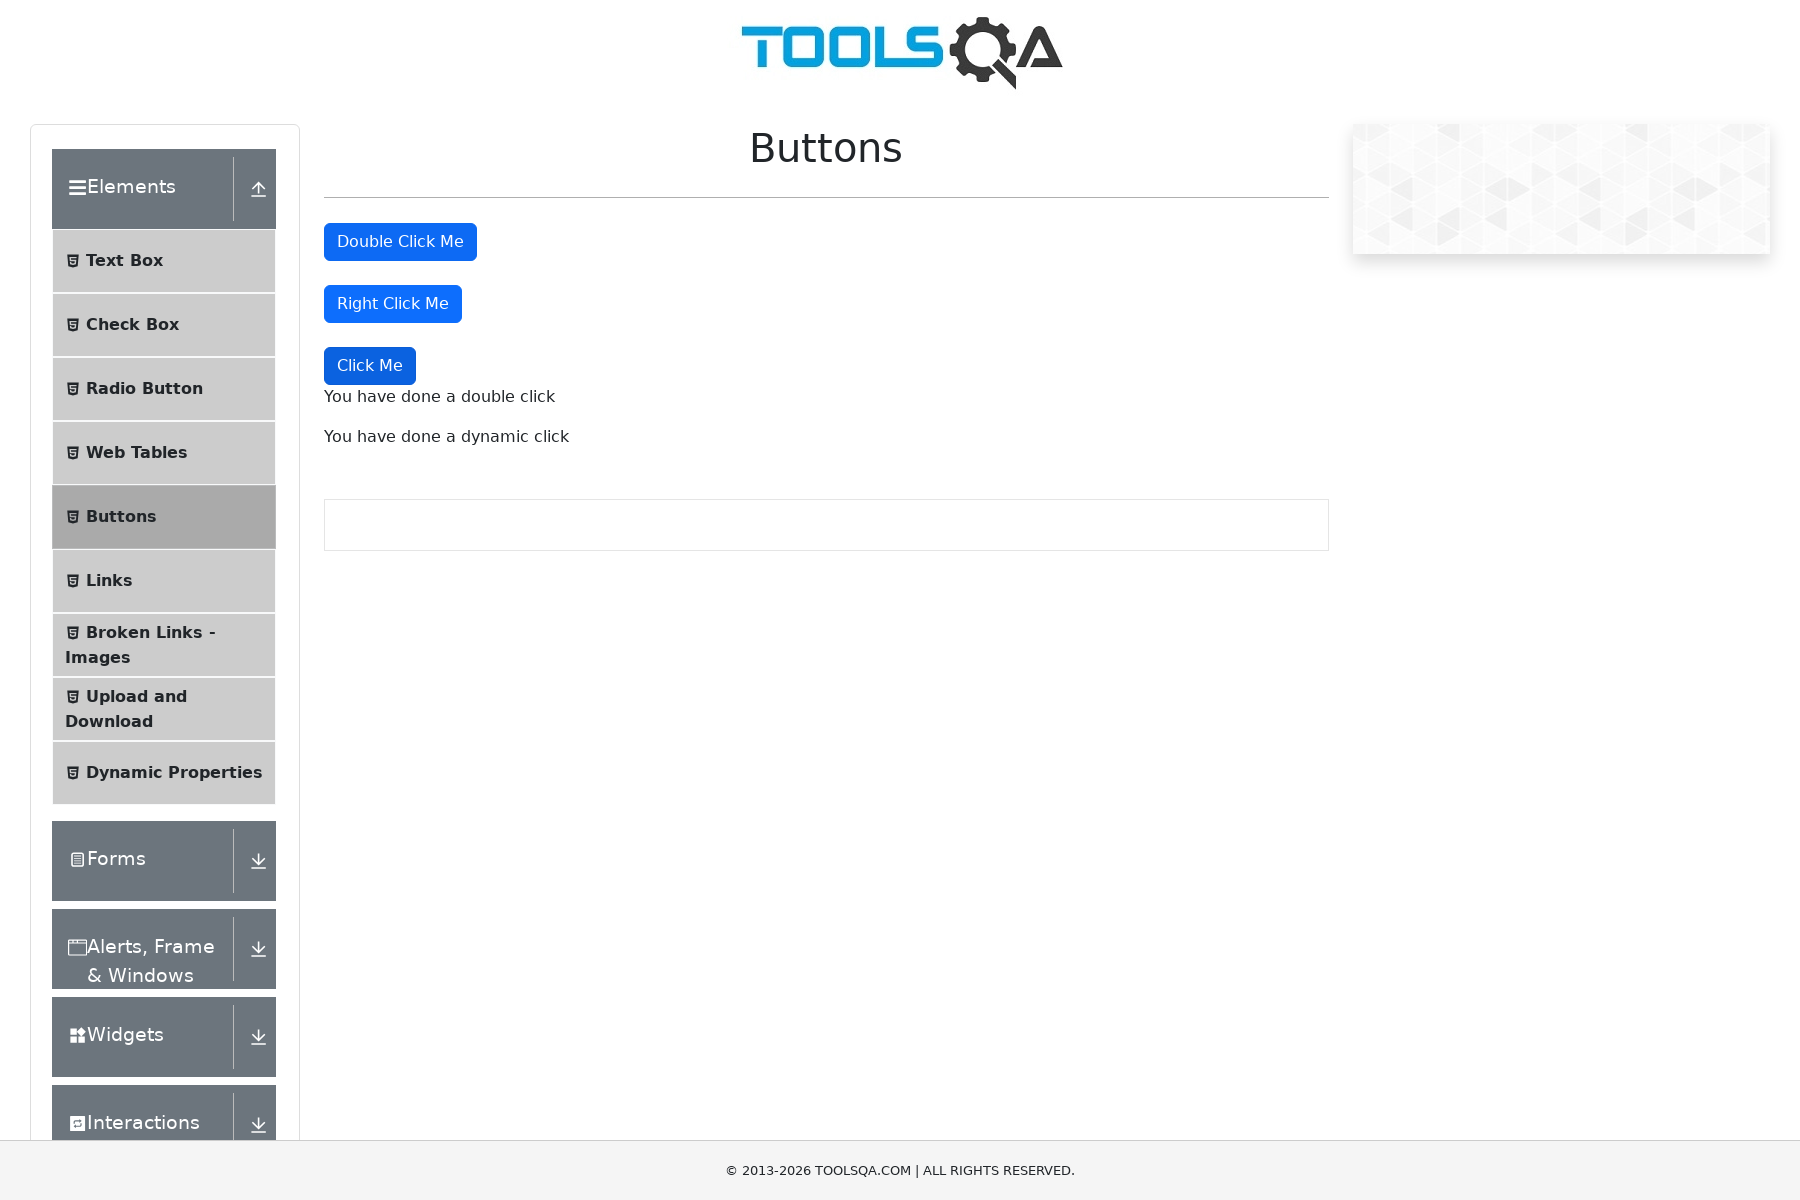

Verified double click confirmation message appeared
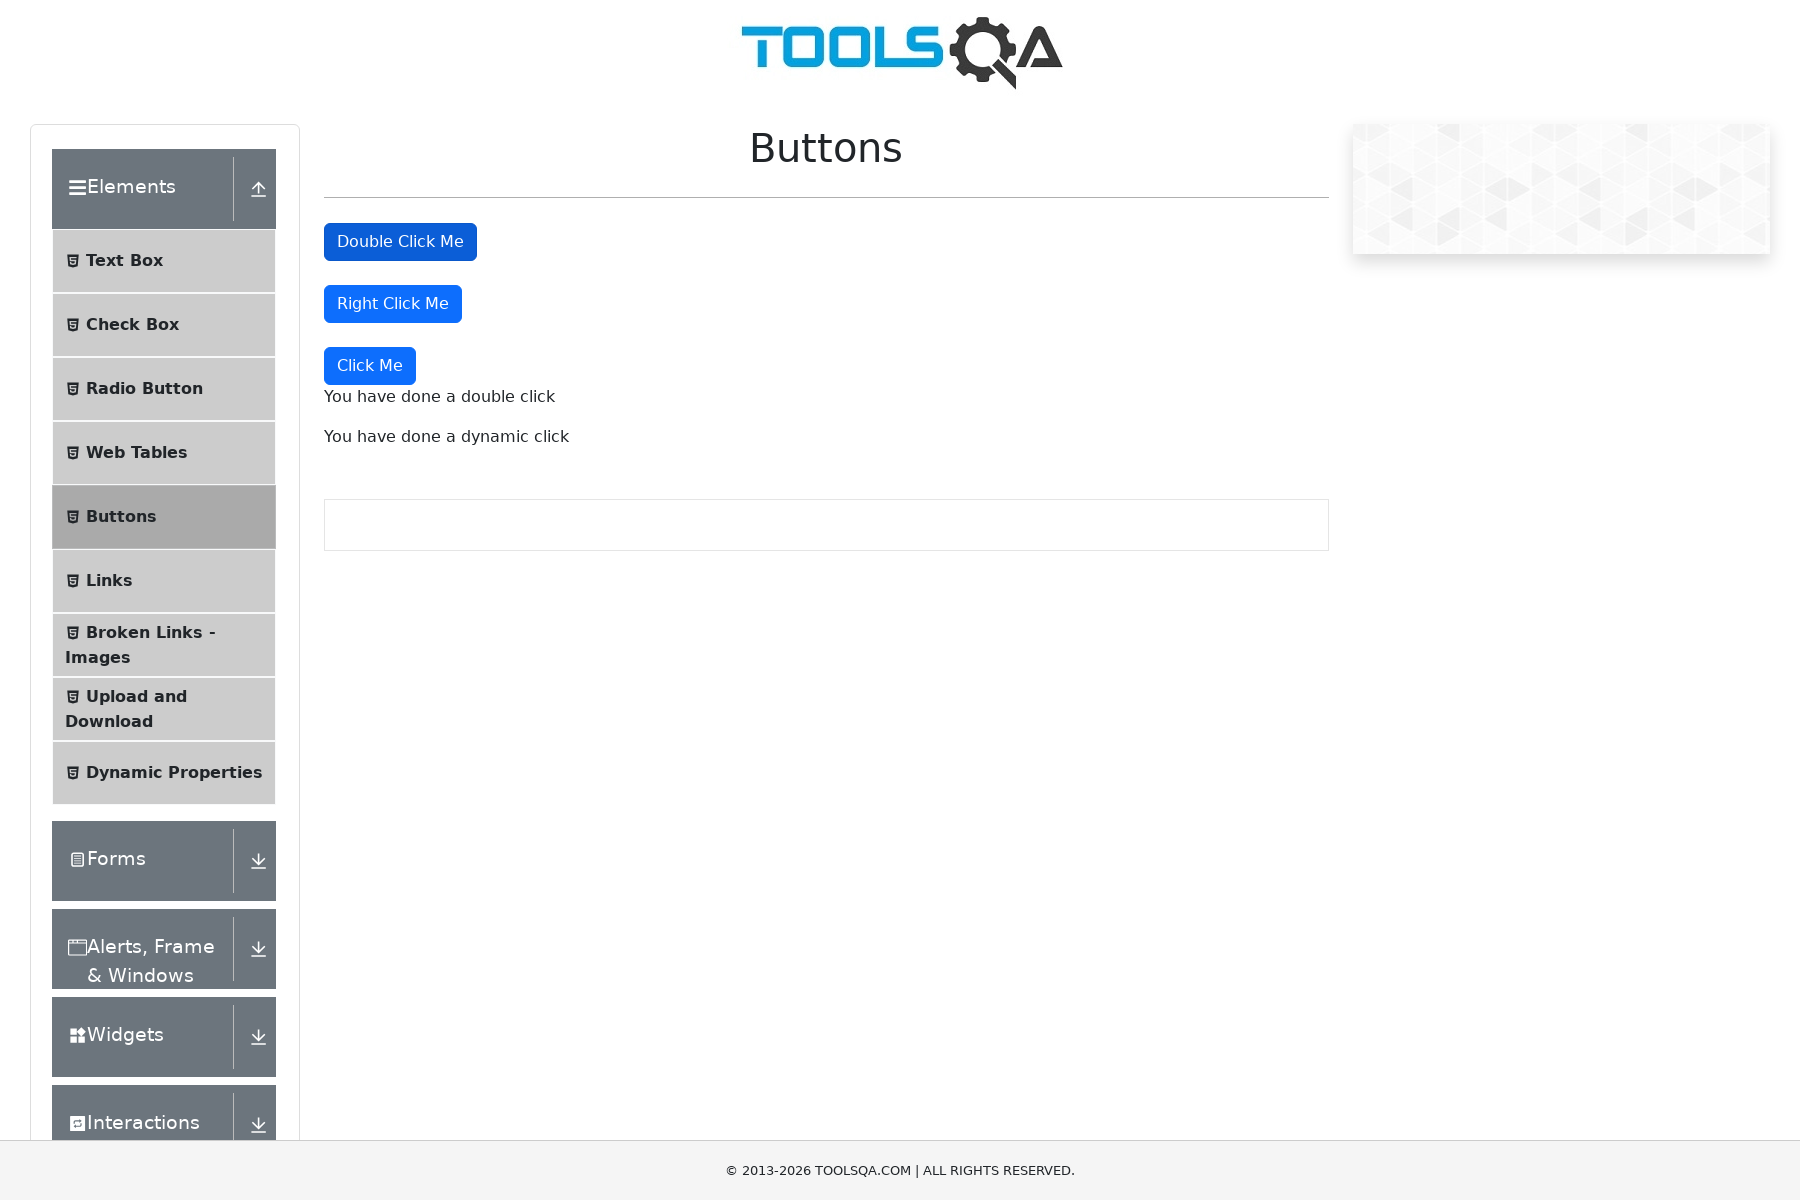

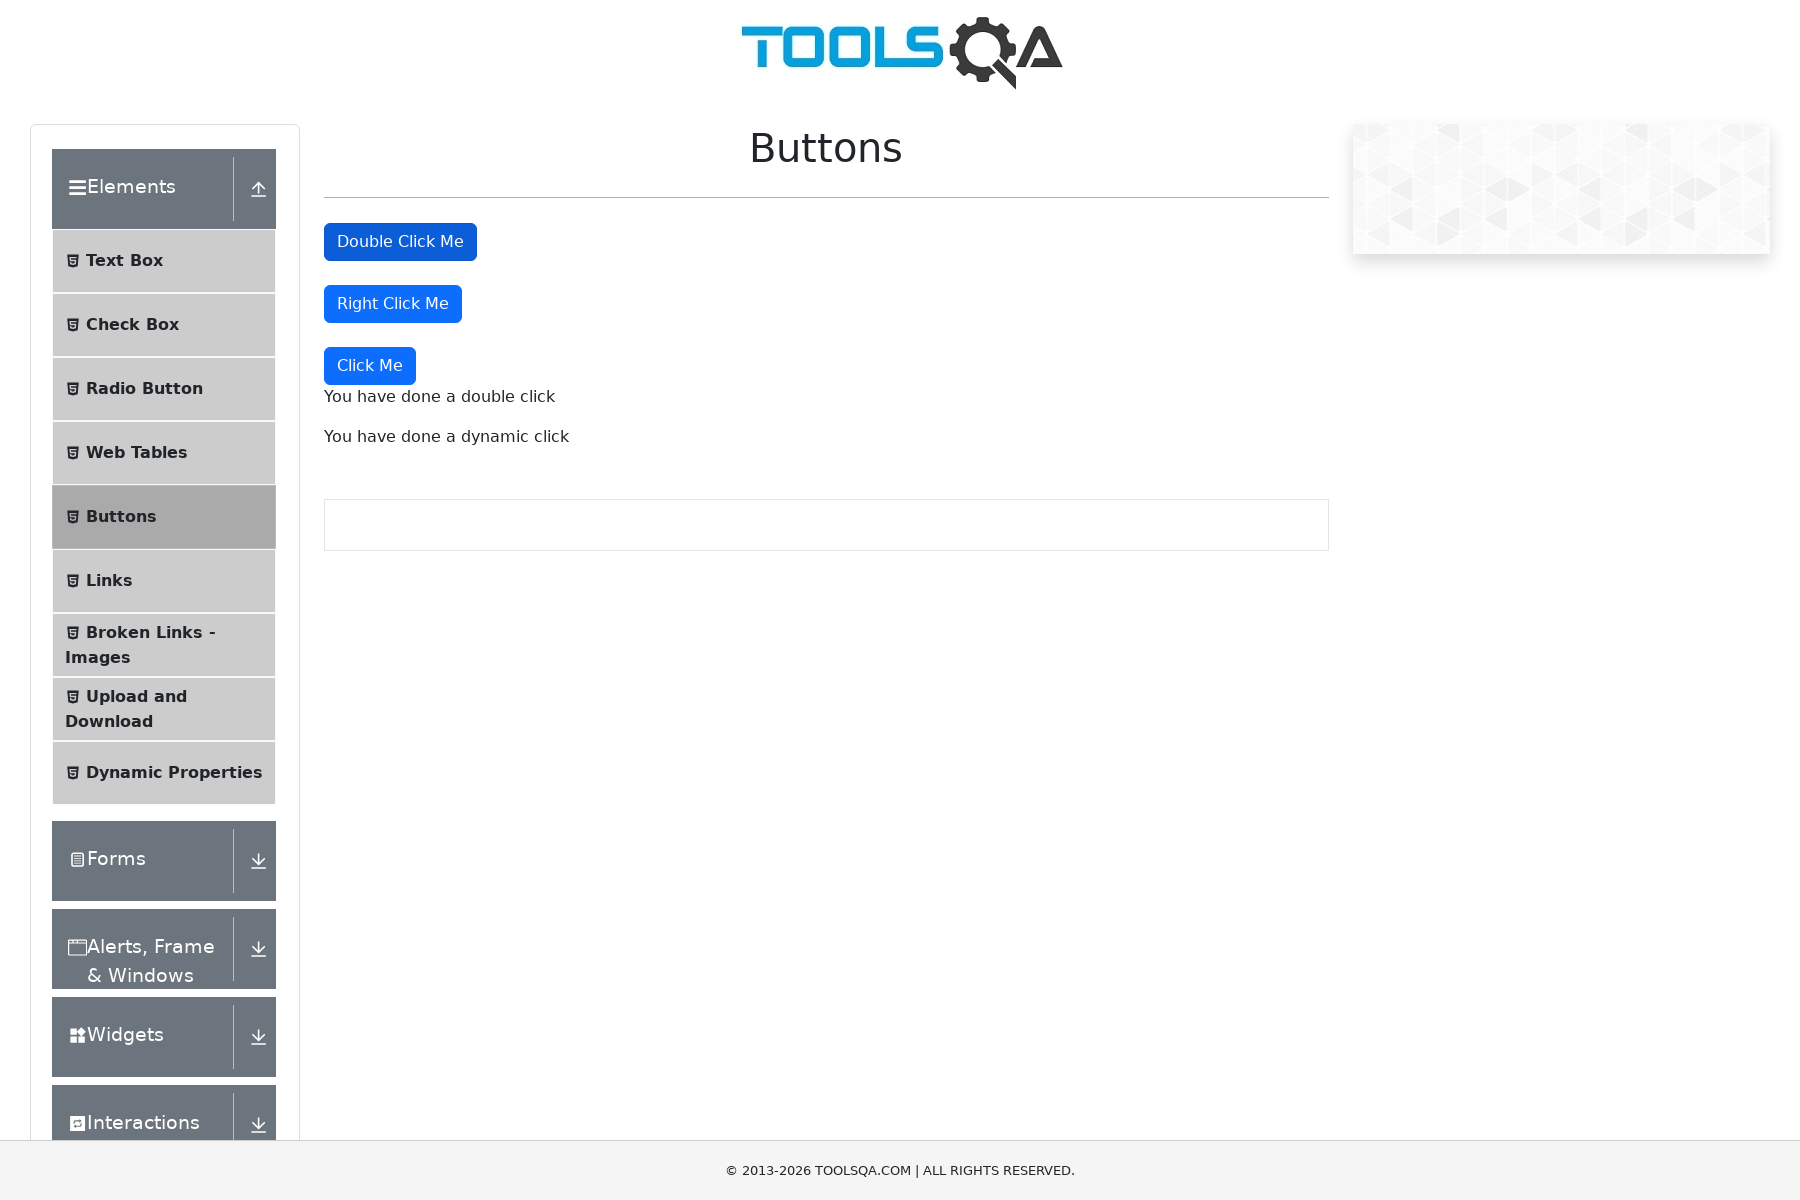